Asserts that the page title equals "Practice Page"

Starting URL: https://rahulshettyacademy.com/AutomationPractice/

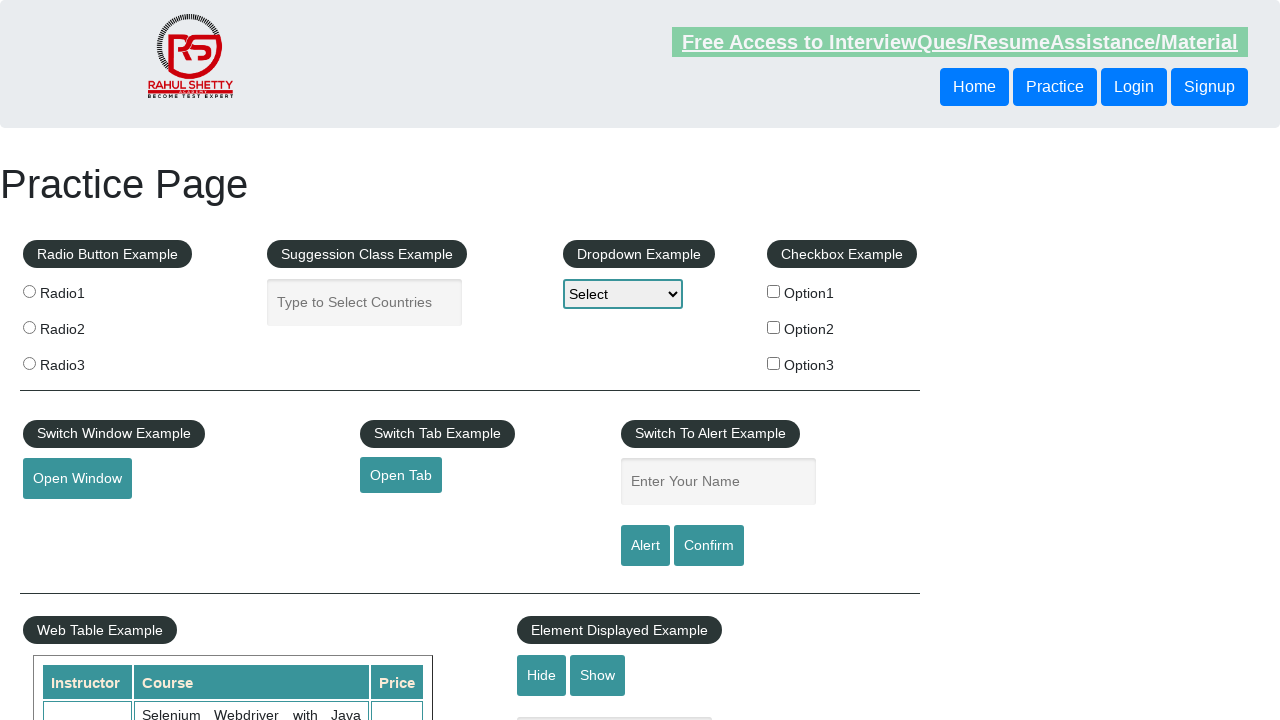

Retrieved page title
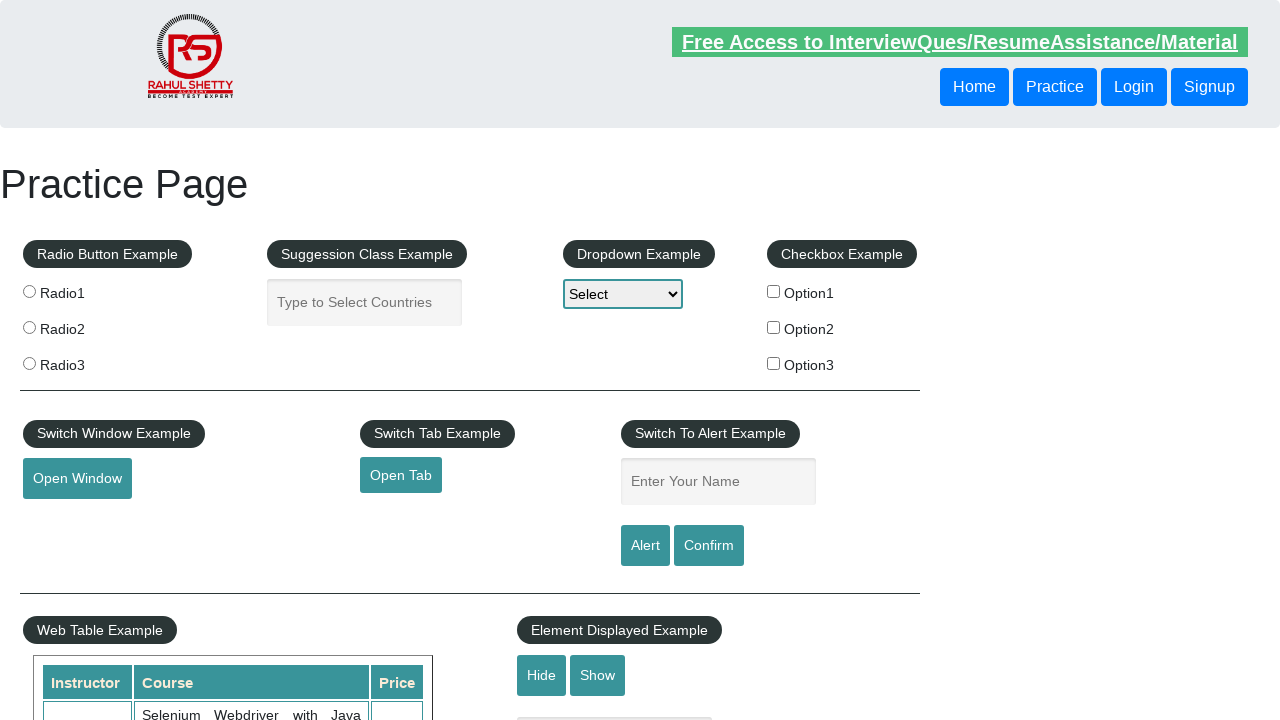

Asserted that page title equals 'Practice Page'
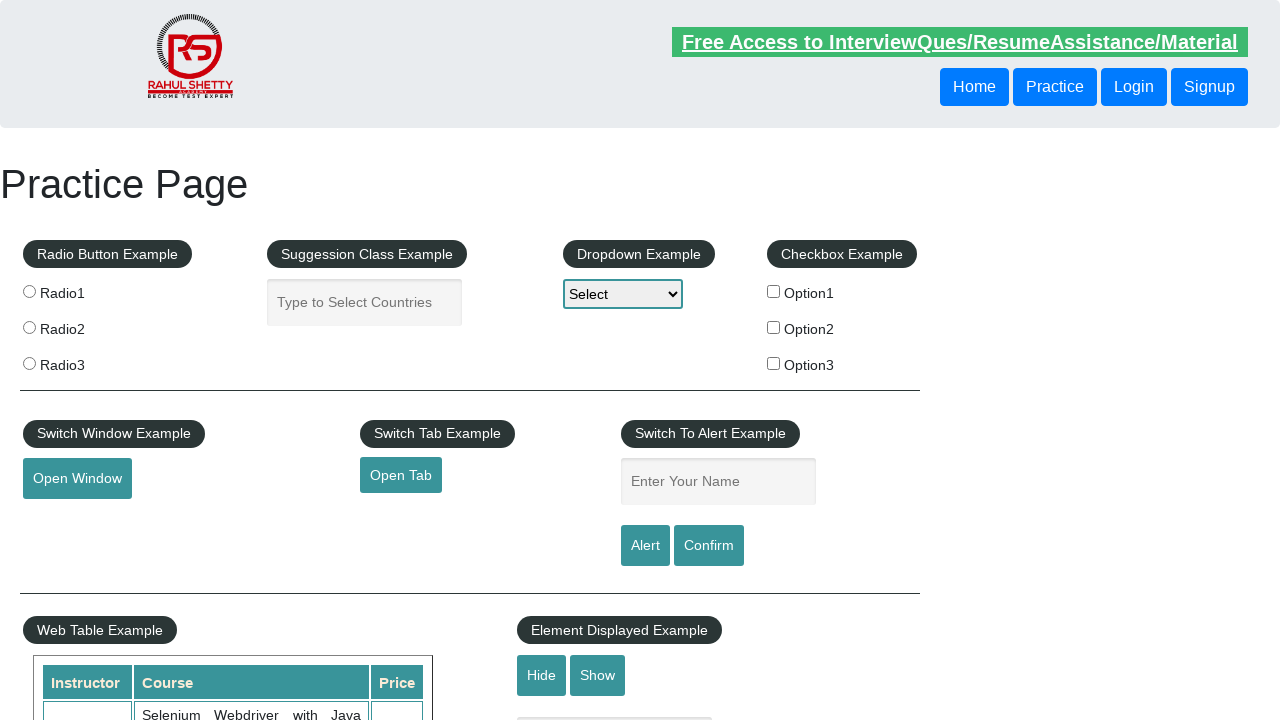

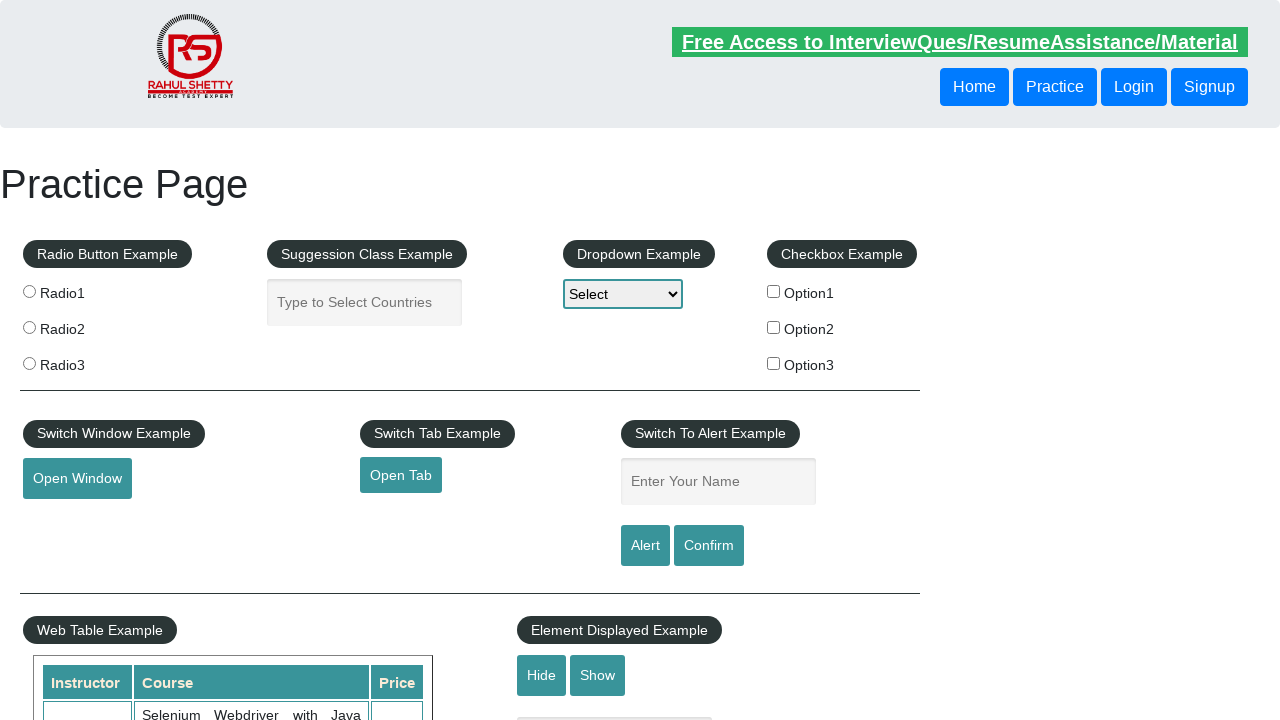